Tests that toggle-all checkbox updates state when individual items are completed or cleared

Starting URL: https://demo.playwright.dev/todomvc

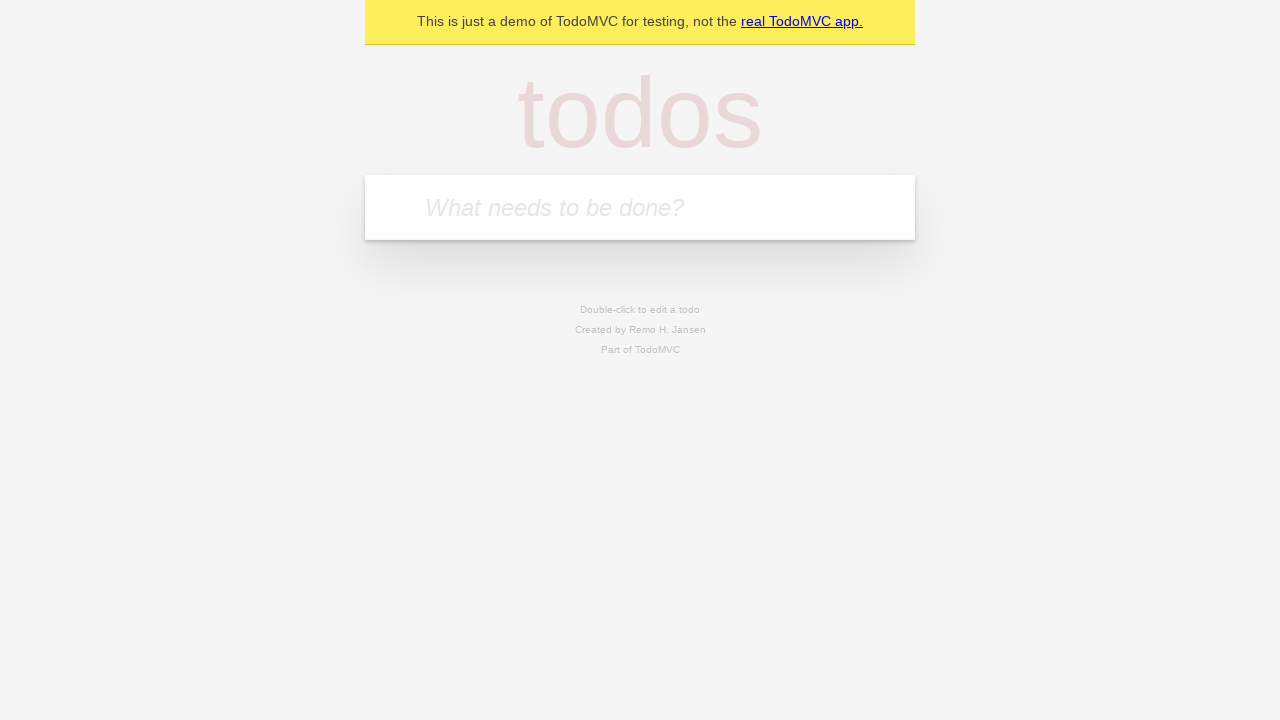

Filled new todo field with 'buy some cheese' on .new-todo
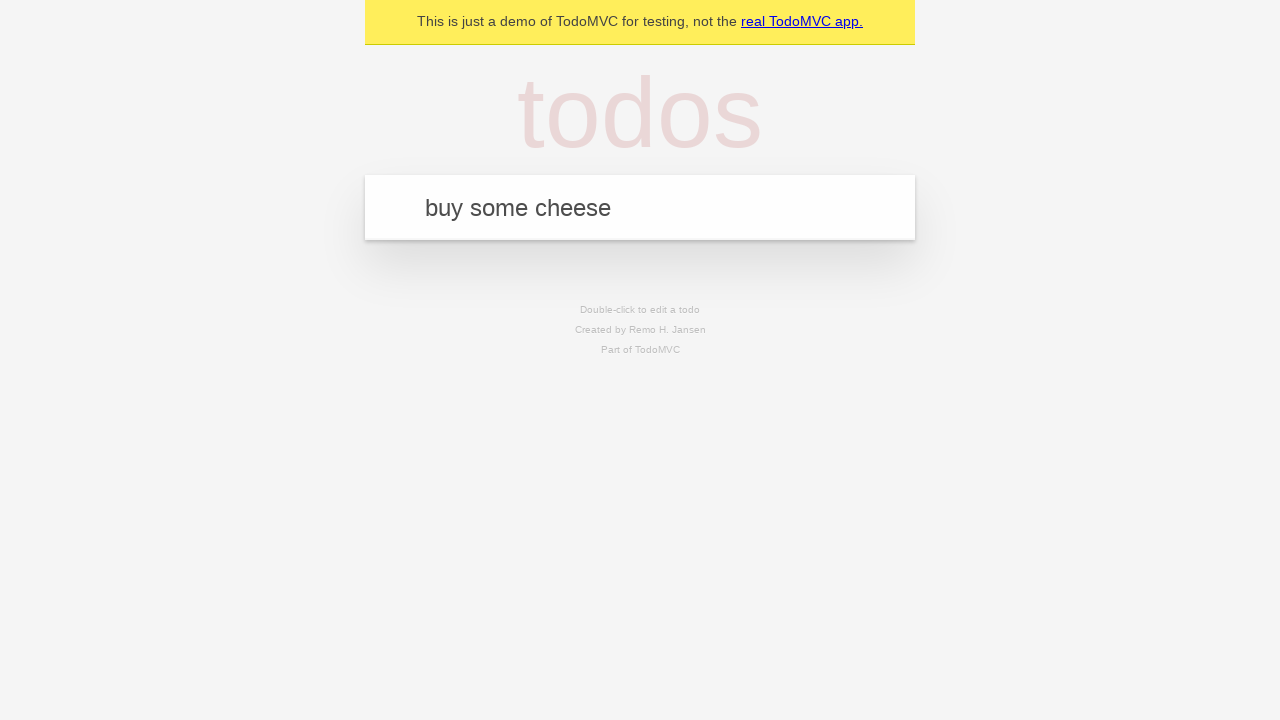

Pressed Enter to create first todo item on .new-todo
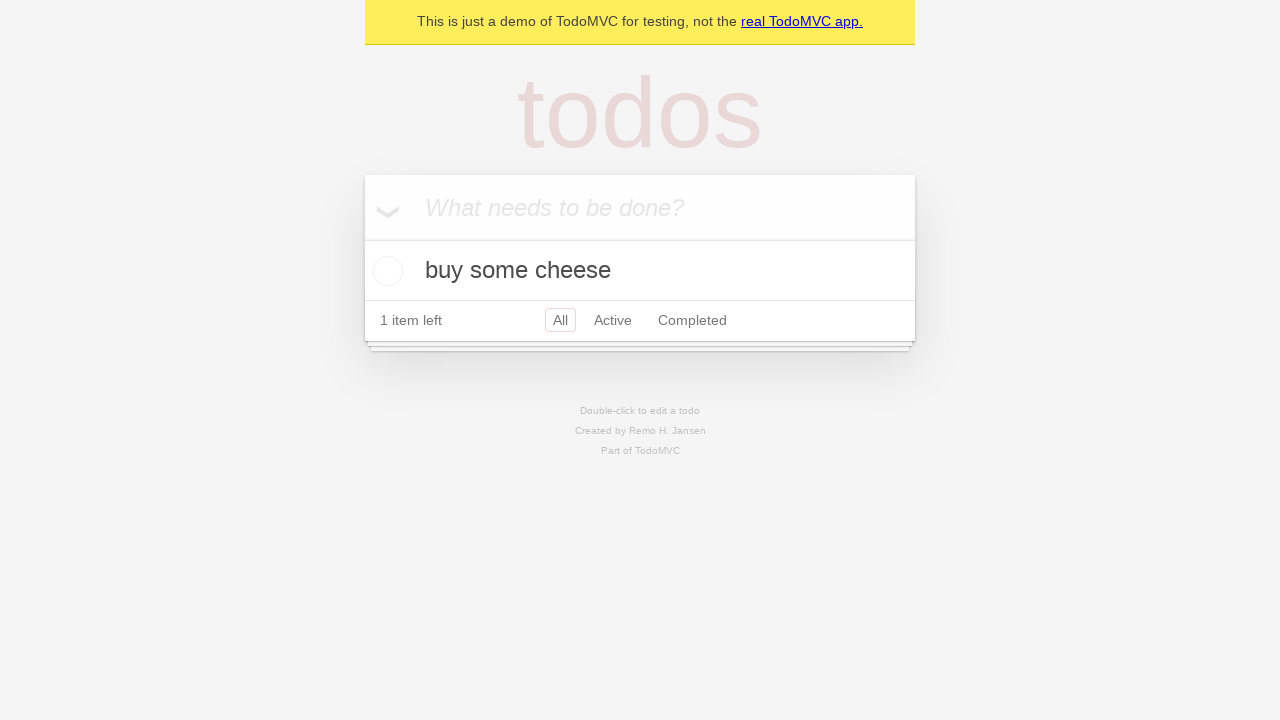

Filled new todo field with 'feed the cat' on .new-todo
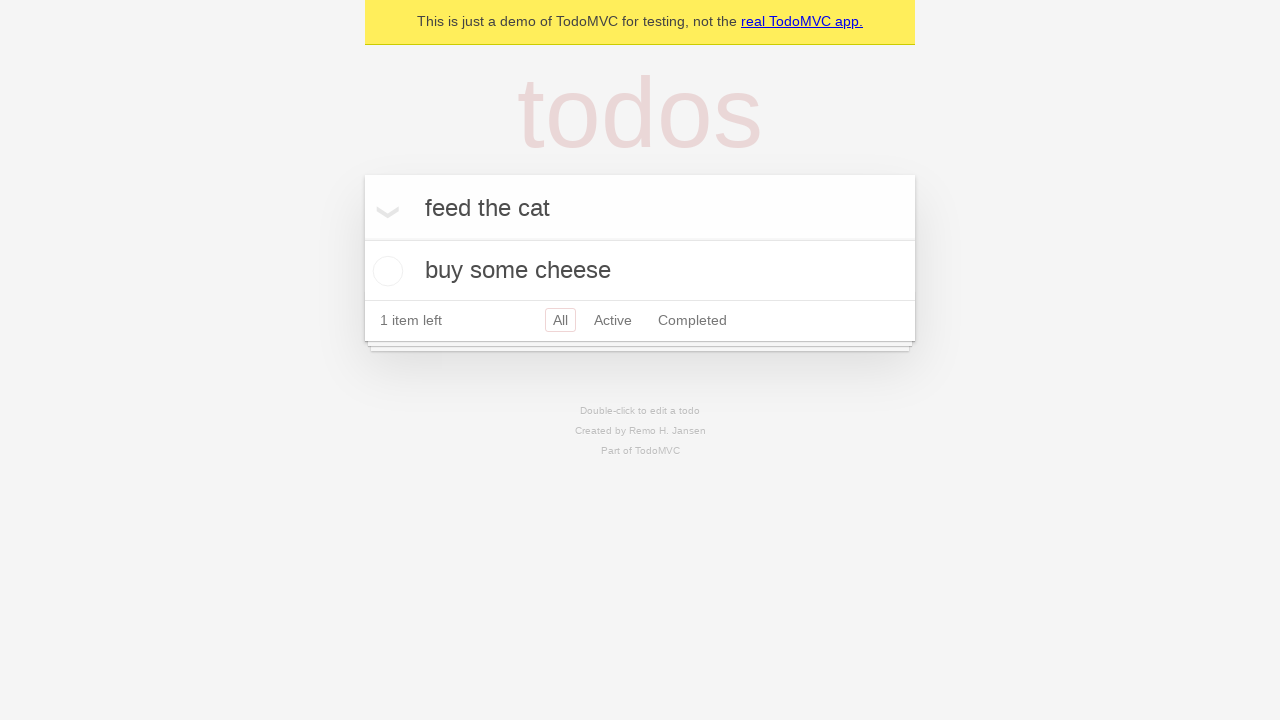

Pressed Enter to create second todo item on .new-todo
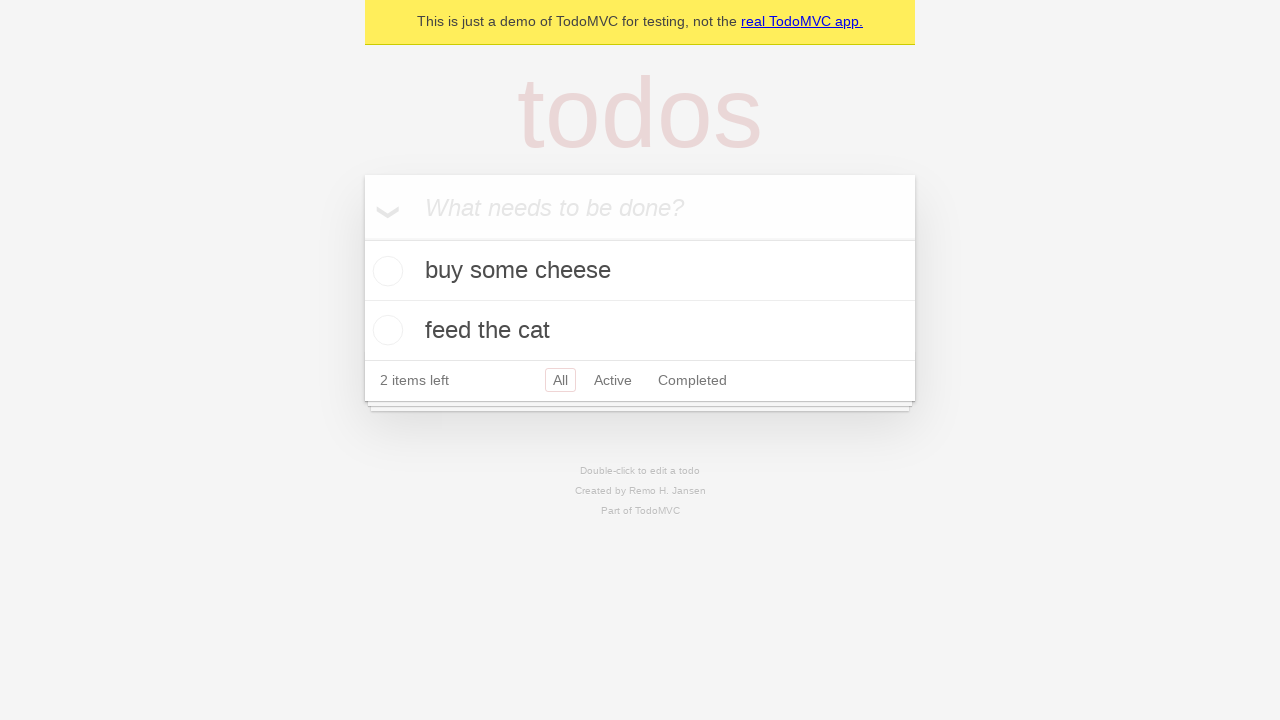

Filled new todo field with 'book a doctors appointment' on .new-todo
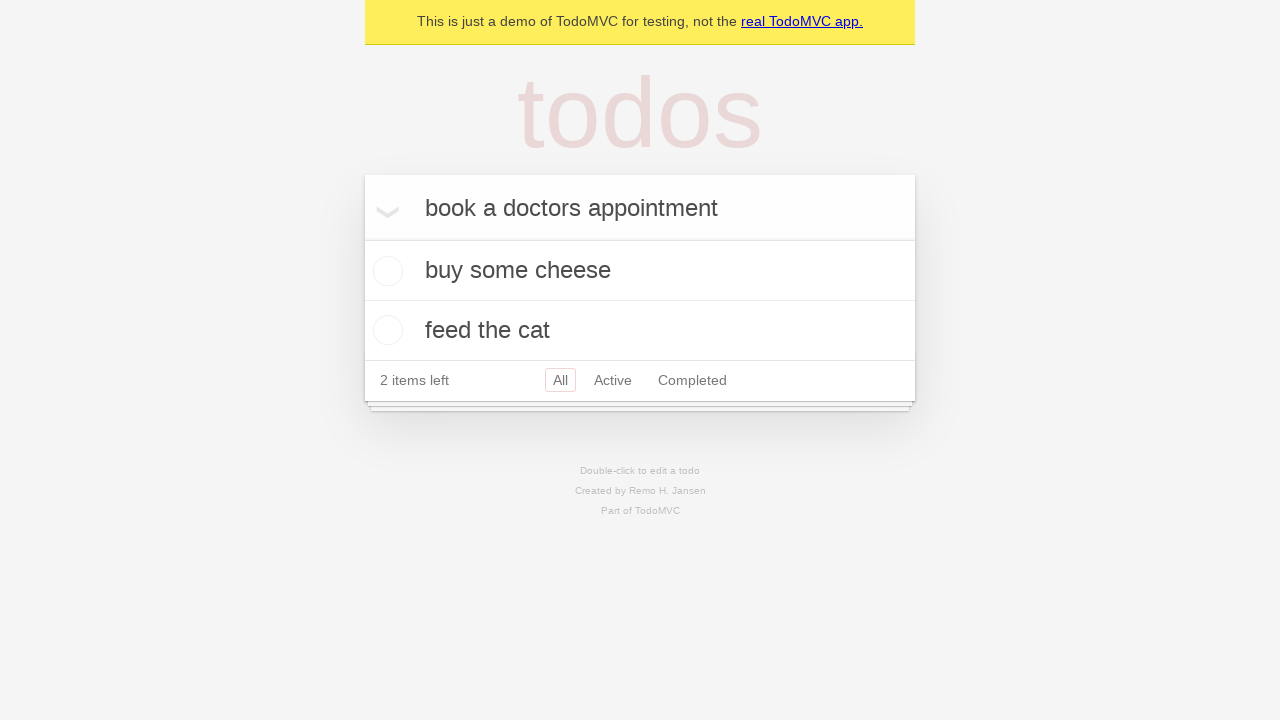

Pressed Enter to create third todo item on .new-todo
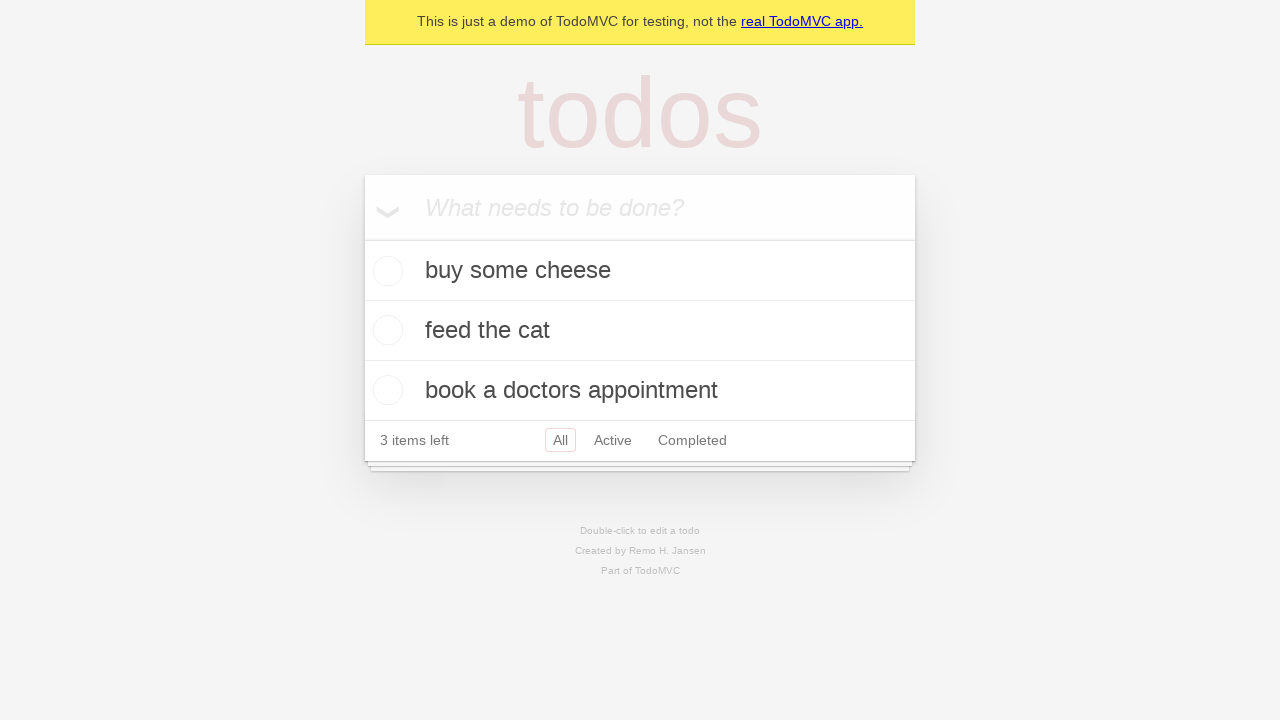

Waited for all three todo items to appear in the list
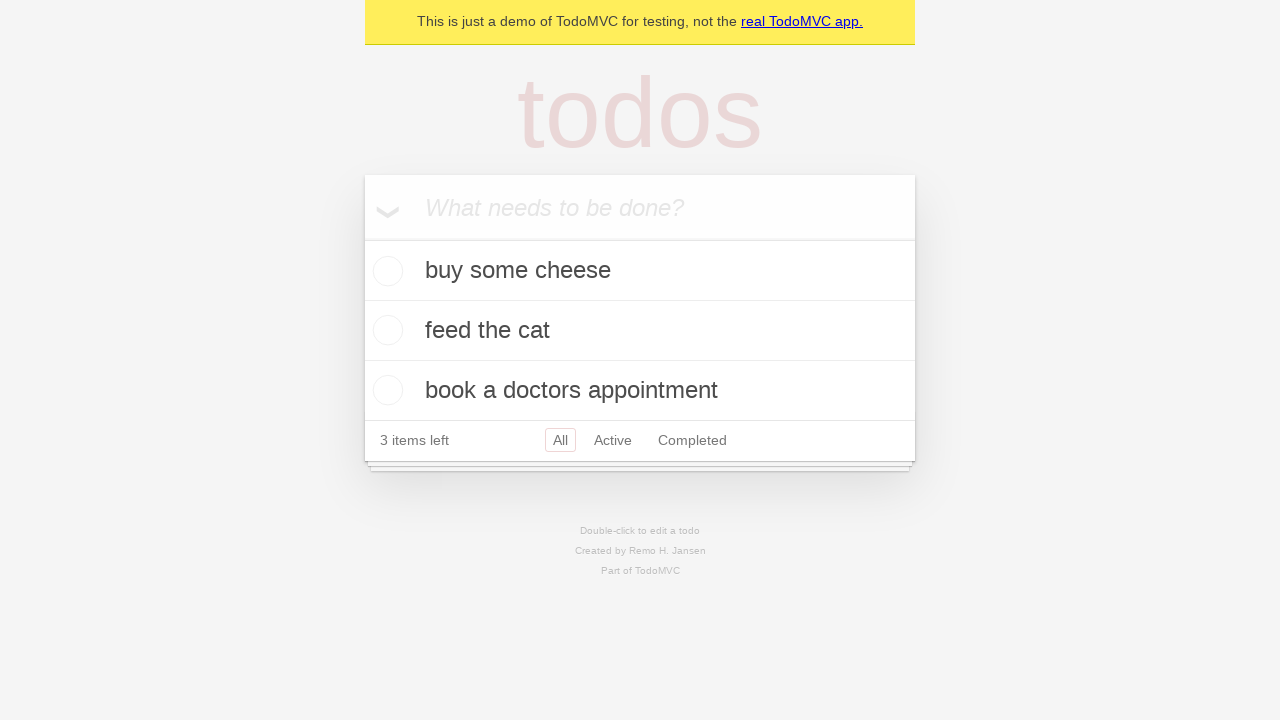

Clicked toggle-all checkbox to mark all items as completed at (362, 238) on .toggle-all
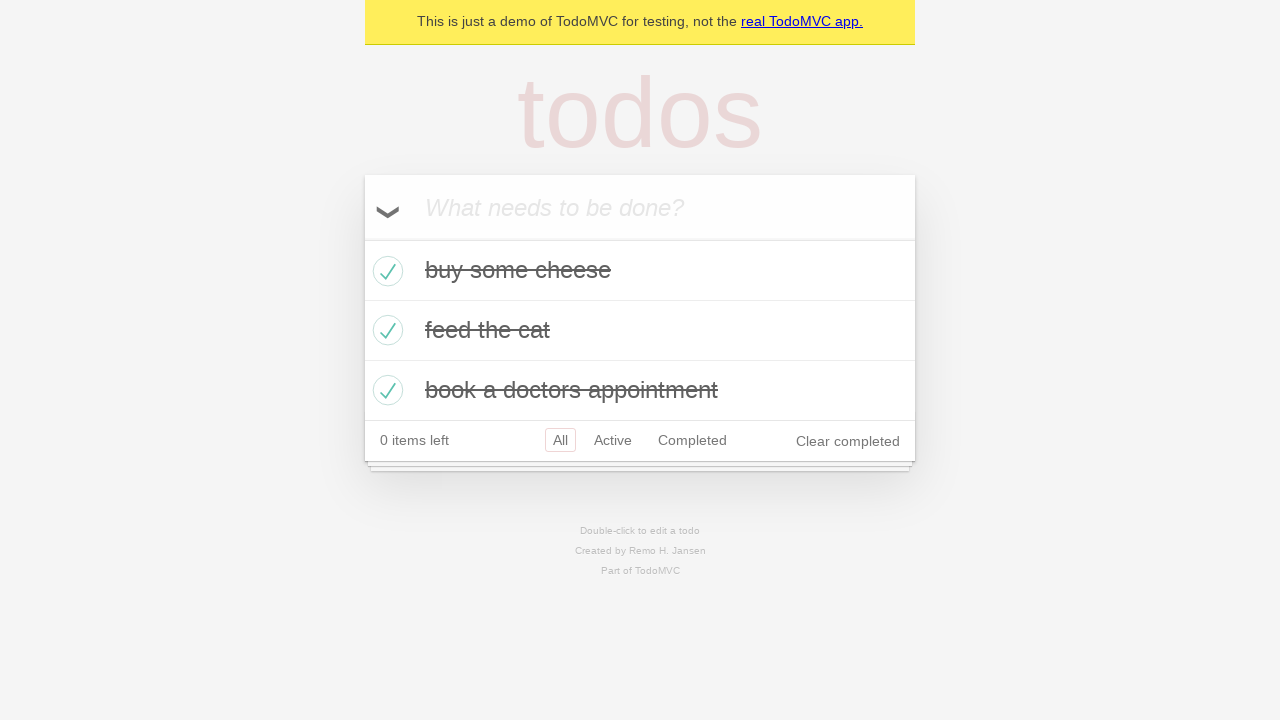

Unchecked the first todo item to mark it as incomplete at (385, 271) on .todo-list li >> nth=0 >> .toggle
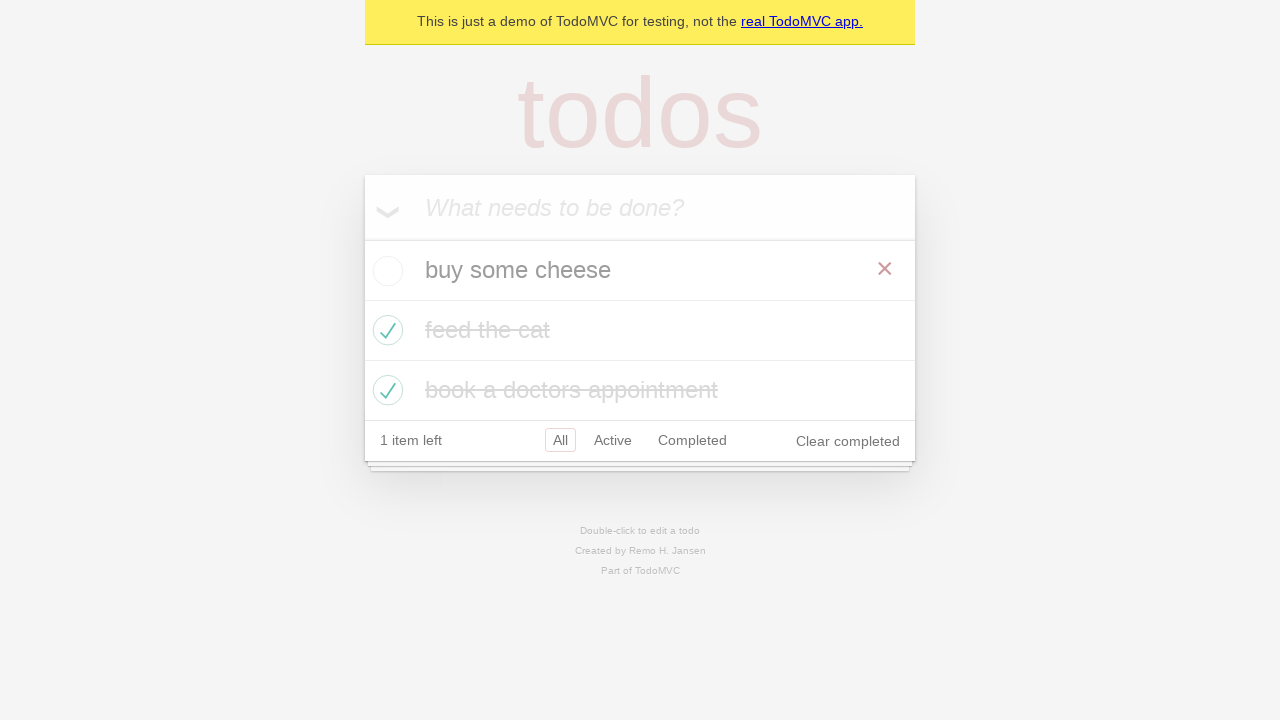

Checked the first todo item again to mark it as completed at (385, 271) on .todo-list li >> nth=0 >> .toggle
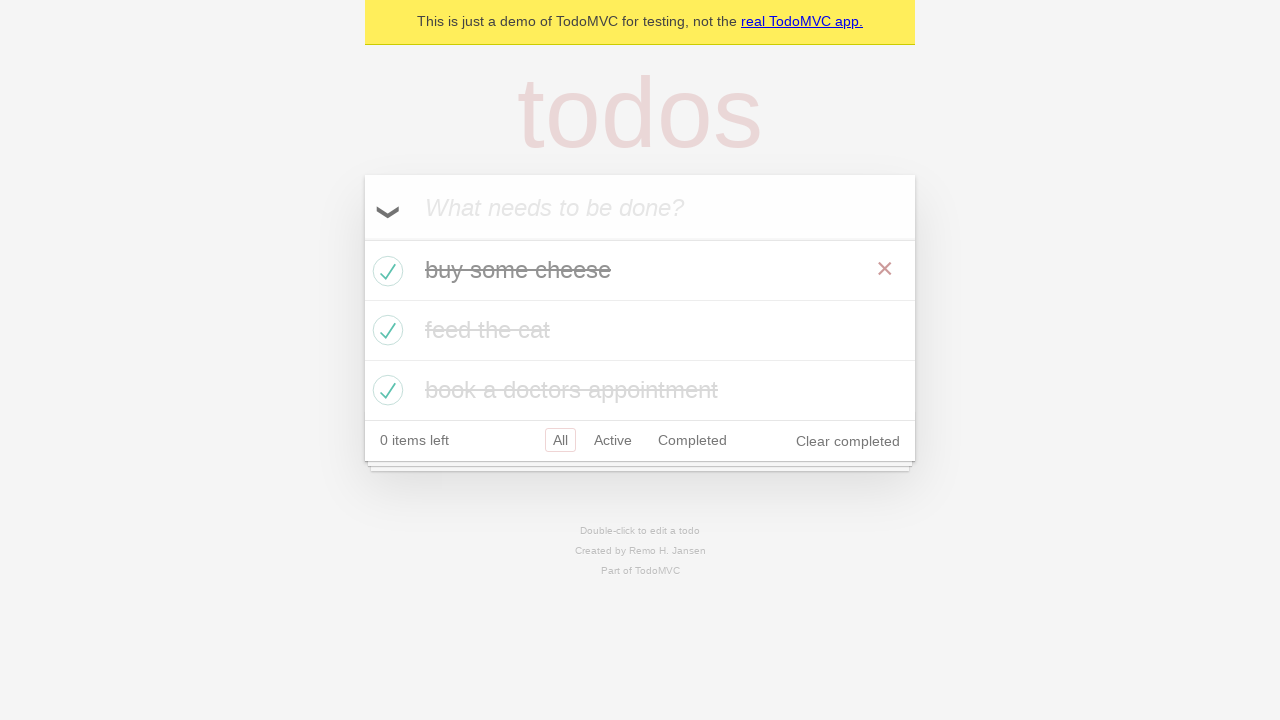

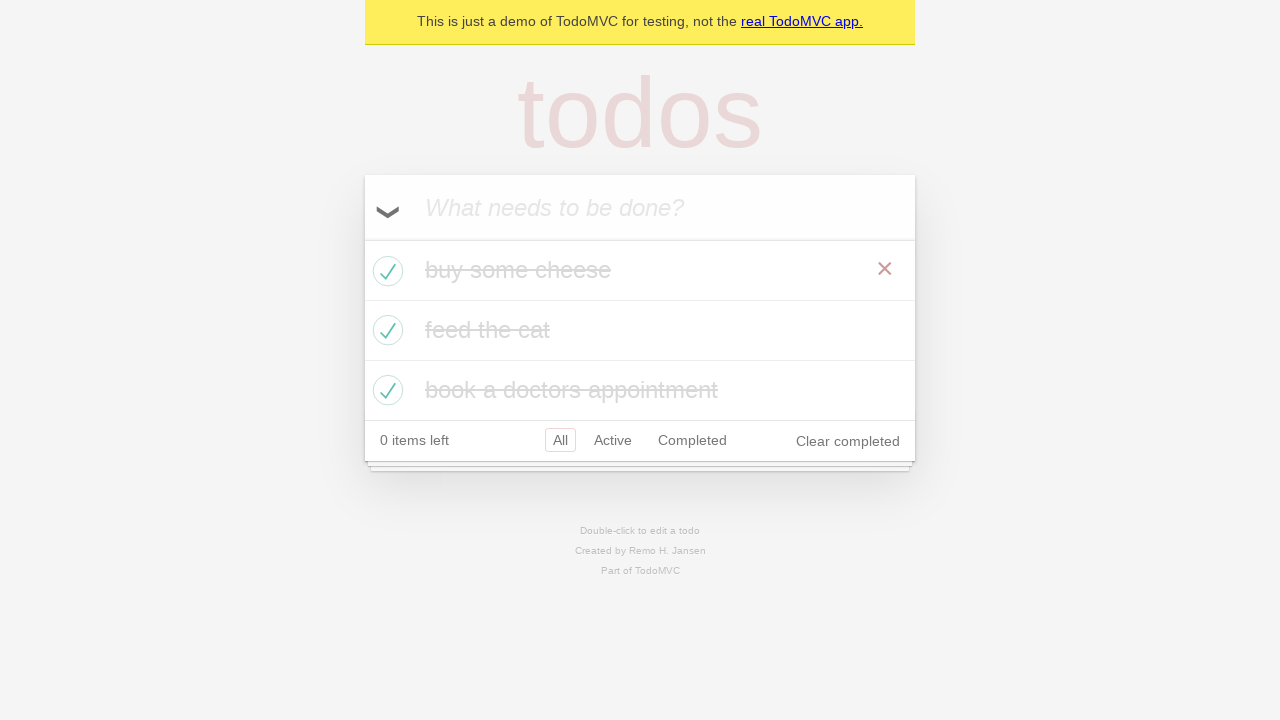